Tests clicking the Hockey radio button and verifies it becomes selected after clicking.

Starting URL: https://practice.cydeo.com/radio_buttons

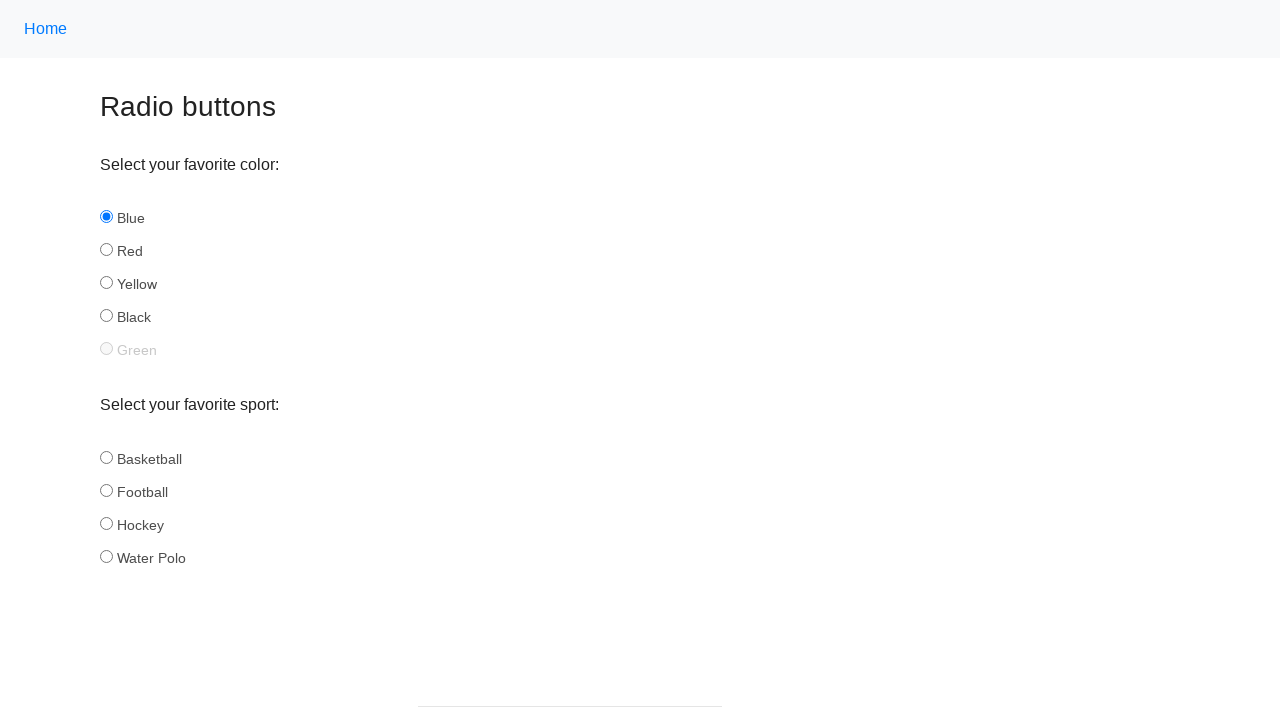

Clicked the Hockey radio button at (106, 523) on input#hockey
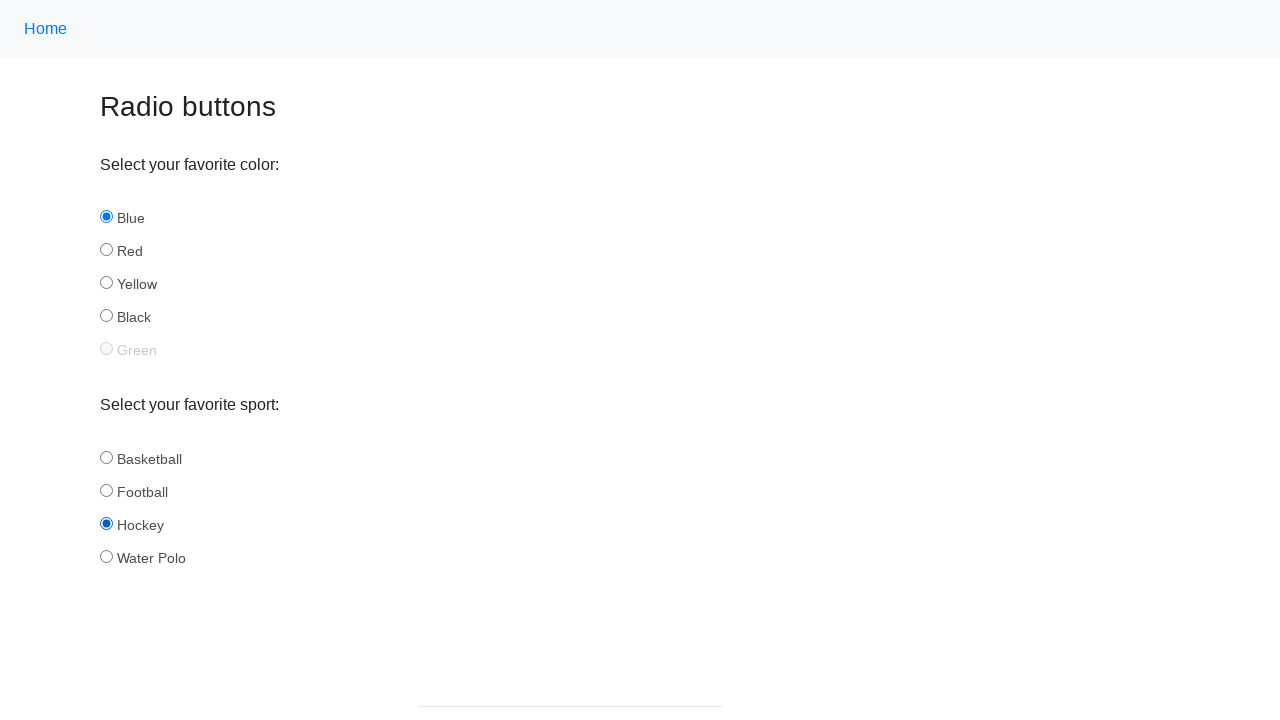

Verified that the Hockey radio button is selected
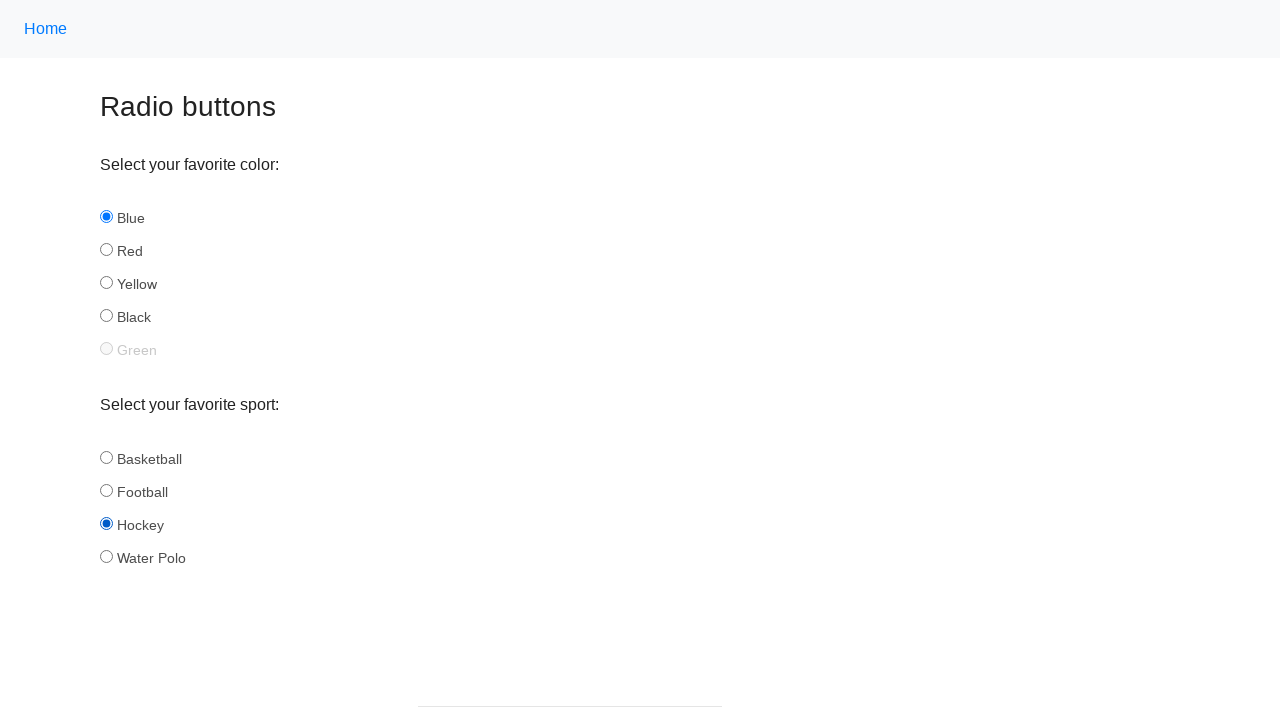

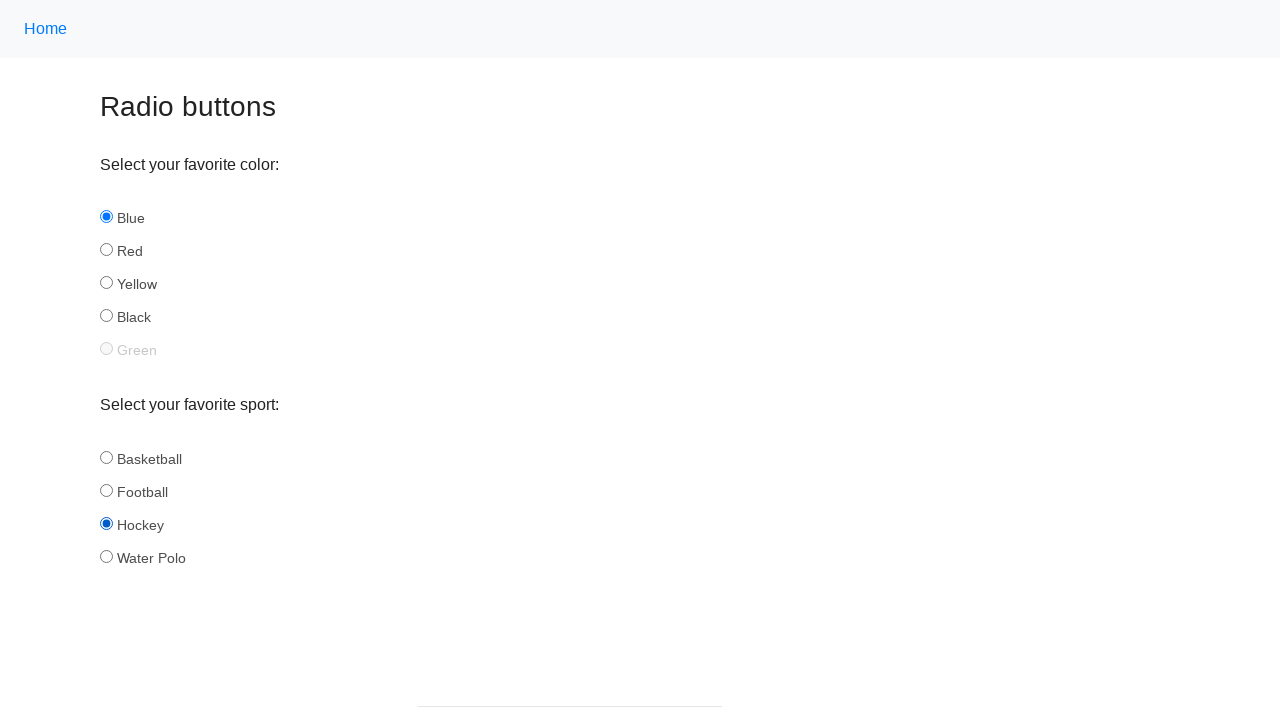